Tests auto-suggest dropdown functionality by typing "Ind" in the country field and selecting "India" from the suggestions

Starting URL: https://rahulshettyacademy.com/dropdownsPractise/

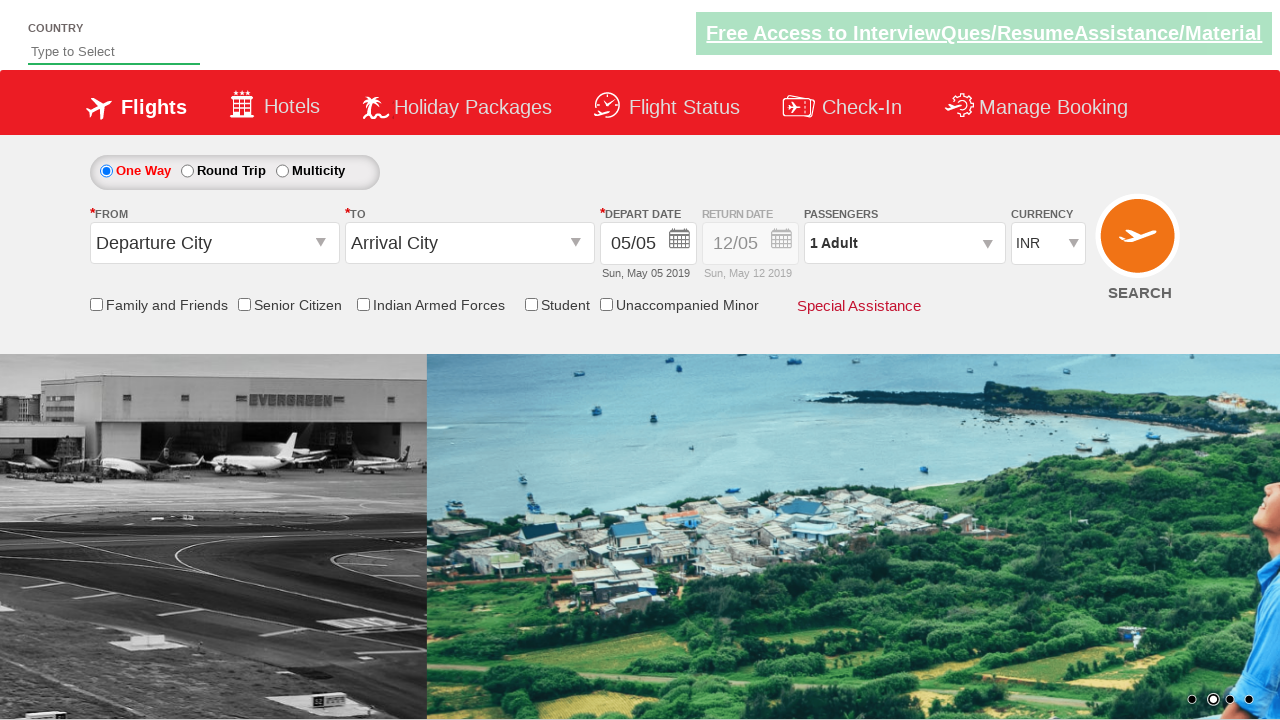

Clicked on the auto-suggest input field at (114, 52) on #autosuggest
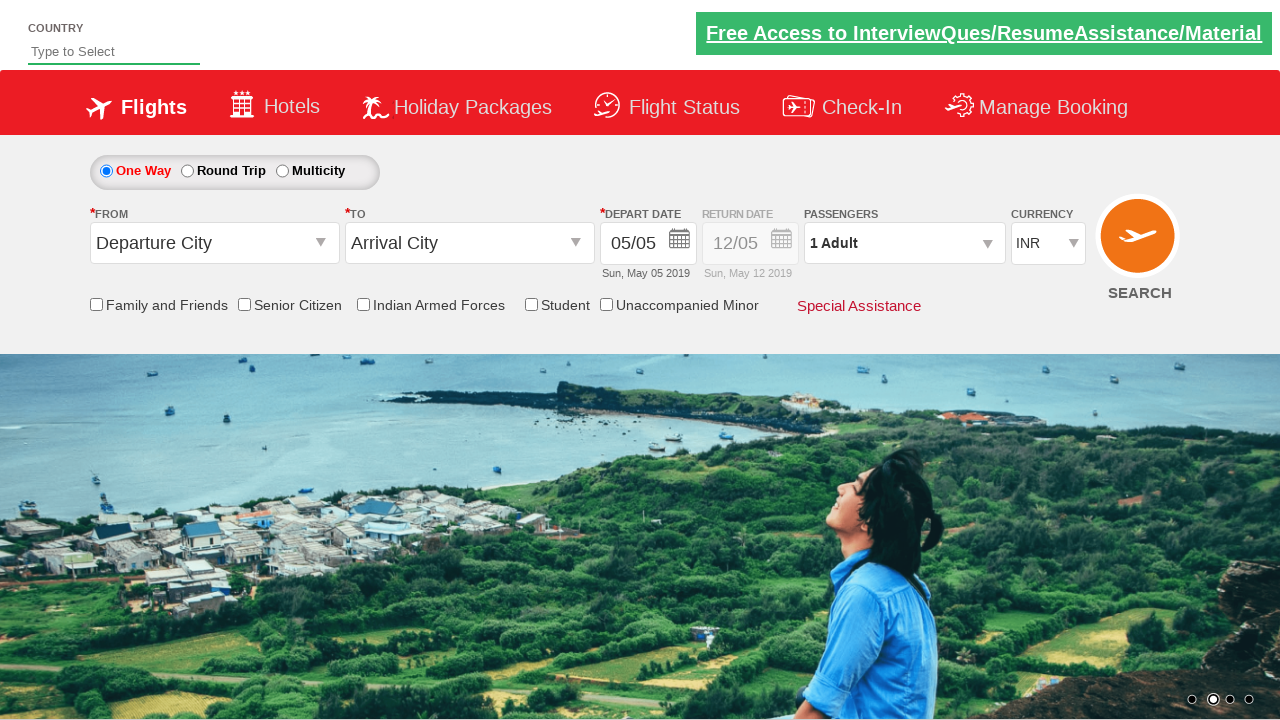

Typed 'Ind' in the country field to trigger auto-suggestions on #autosuggest
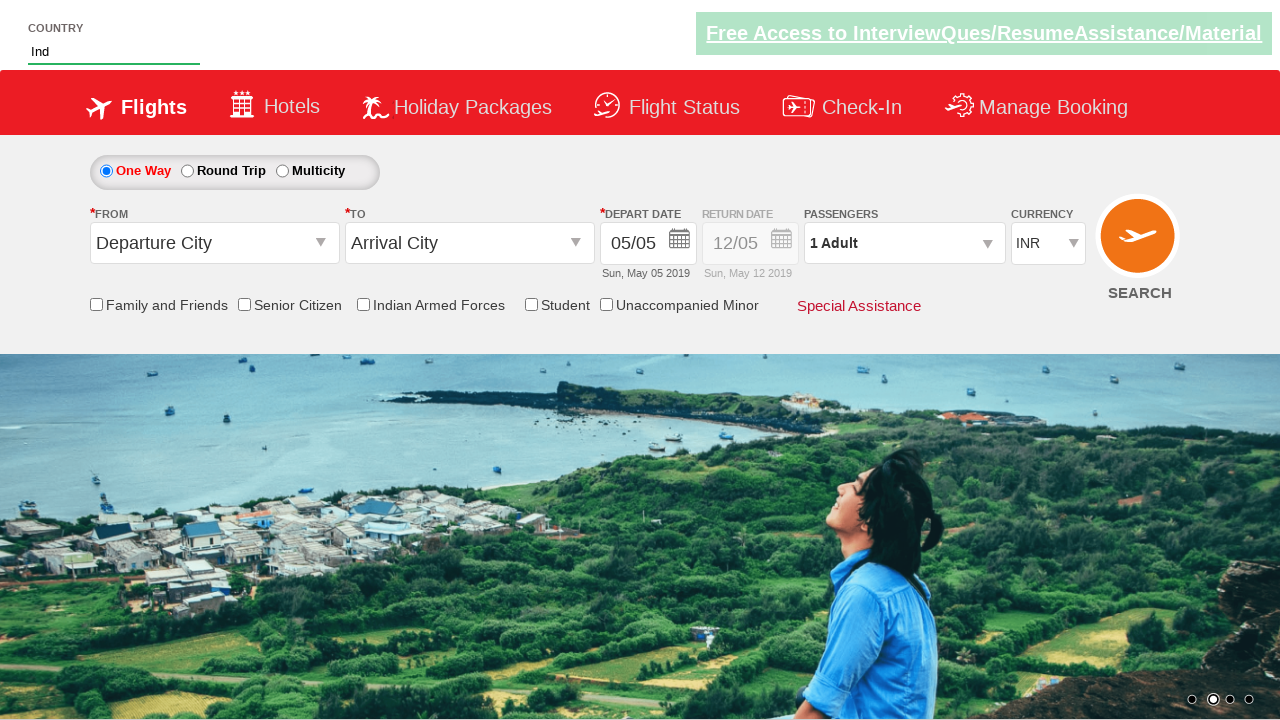

Auto-suggest dropdown appeared with suggestions
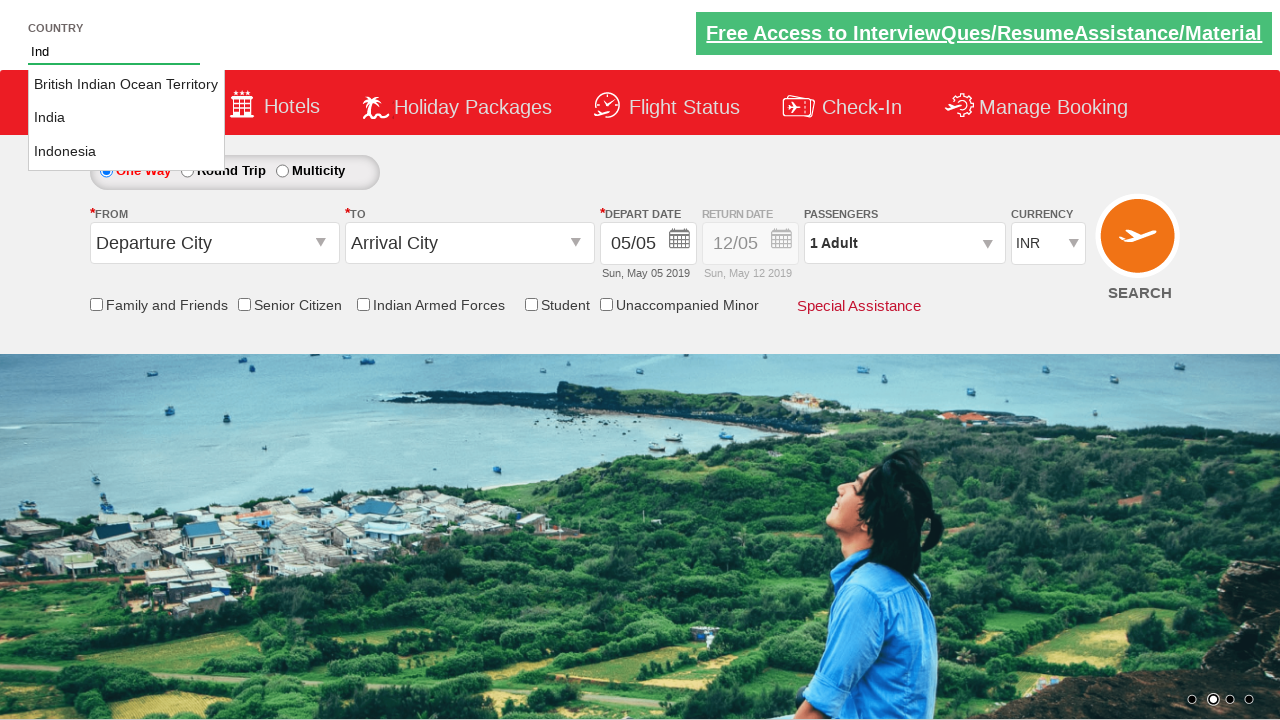

Selected 'India' from the auto-suggest dropdown at (126, 118) on a.ui-corner-all >> nth=1
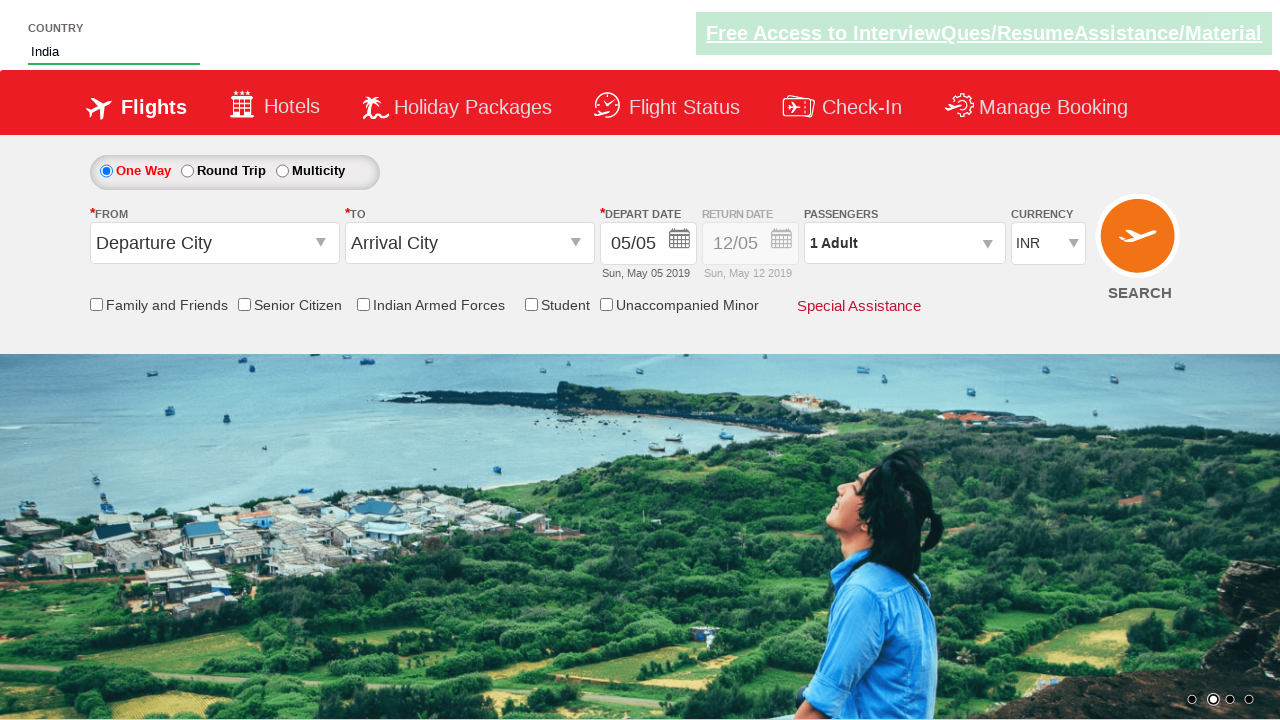

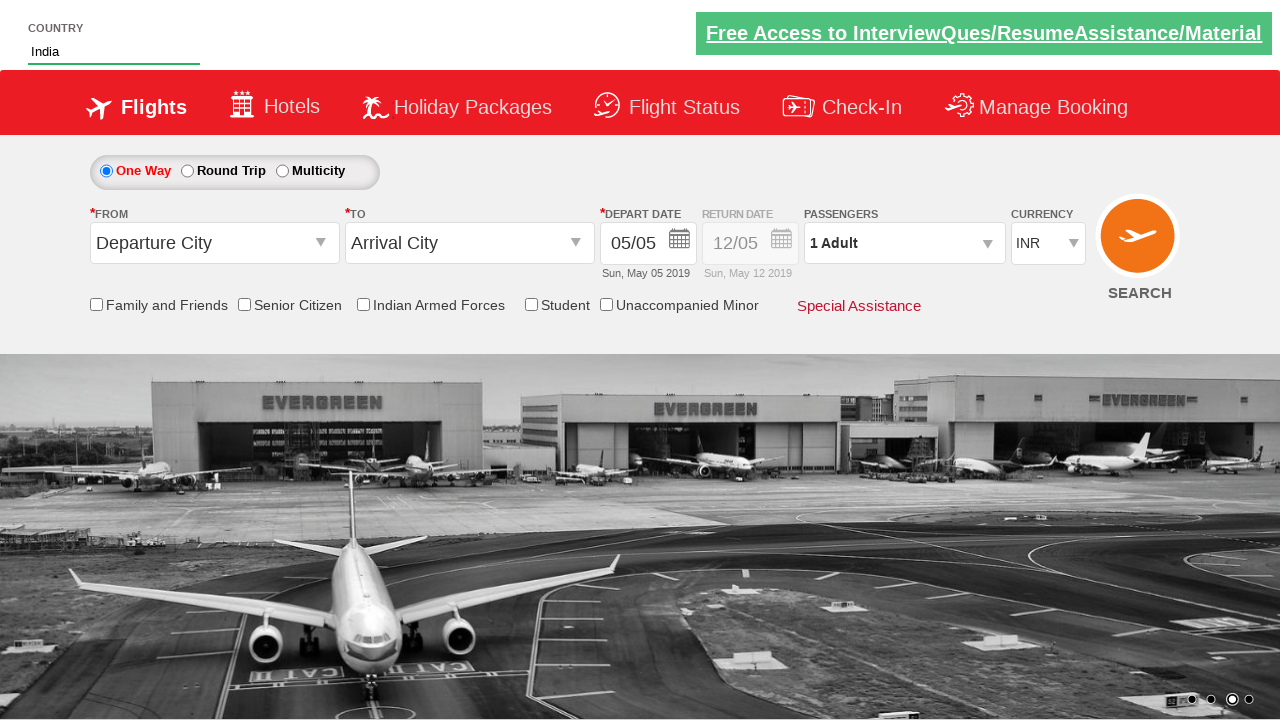